Navigates to Flipkart homepage and verifies the current URL

Starting URL: https://www.flipkart.com

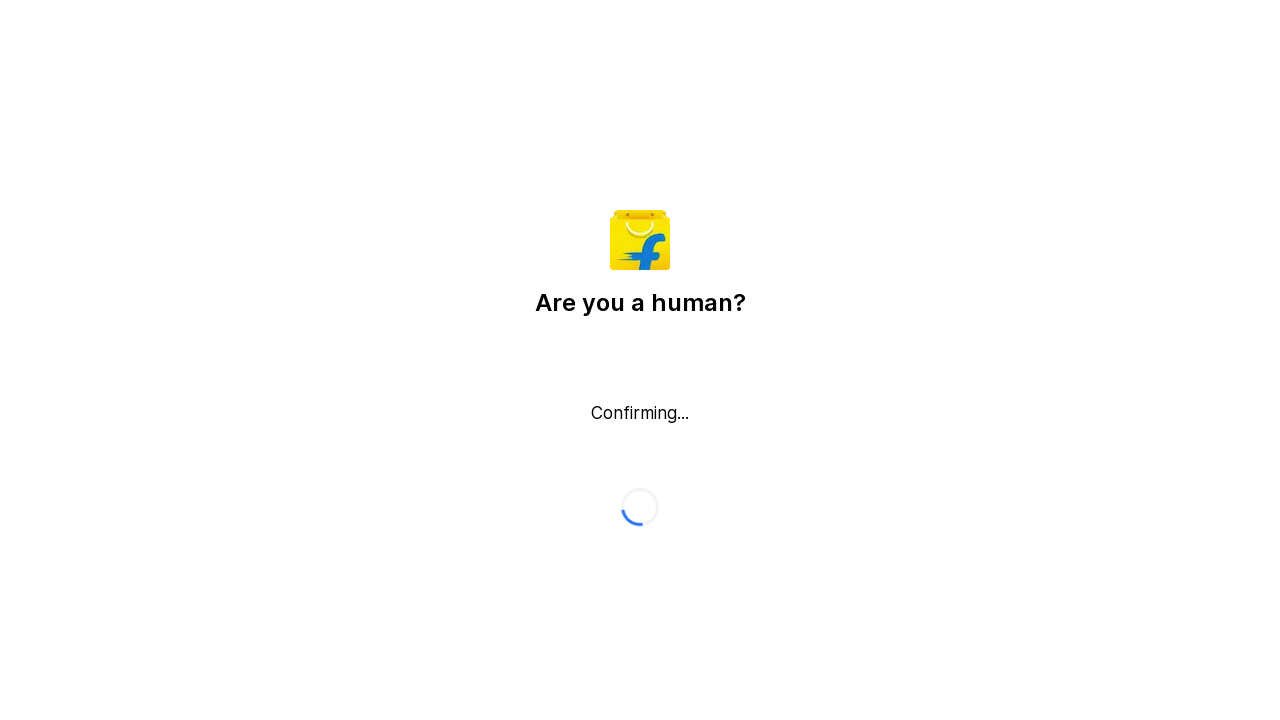

Verified current URL is https://www.flipkart.com/
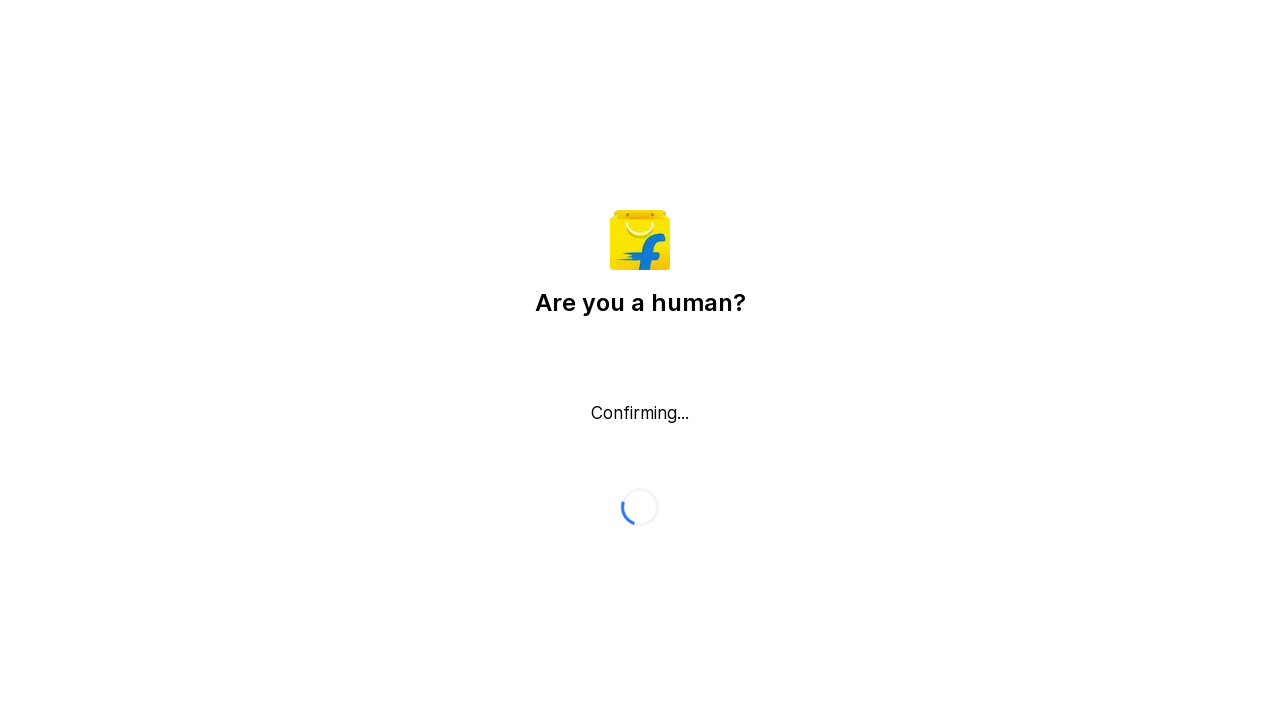

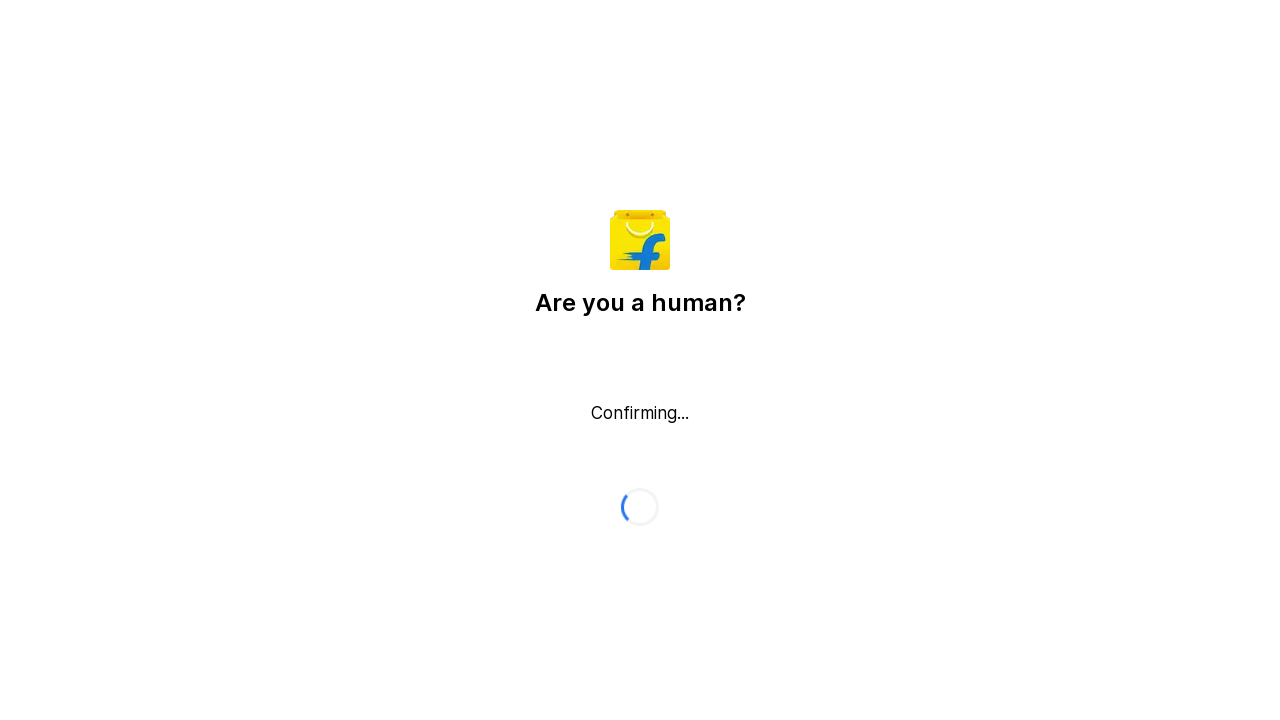